Tests a signup form by filling in first name, last name, and email fields, then submitting the form by pressing Enter on the signup button.

Starting URL: http://secure-retreat-92358.herokuapp.com/

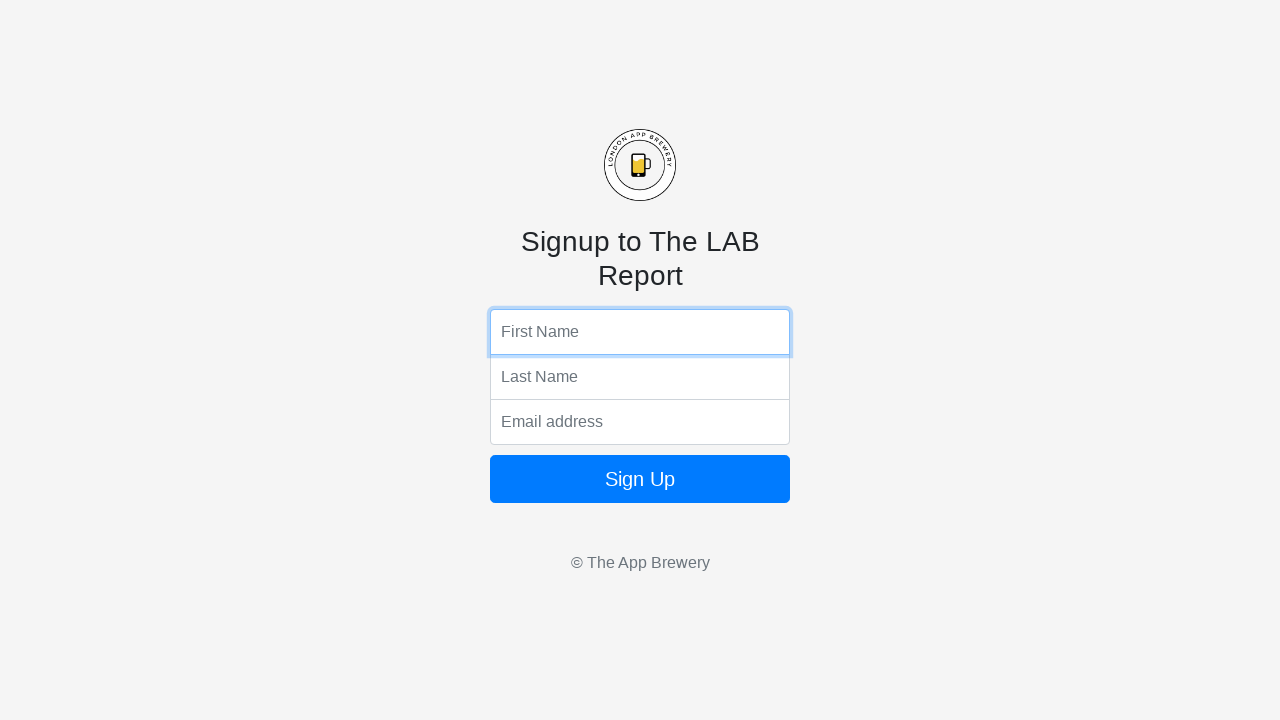

Filled first name field with 'Nithin' on input[name='fName']
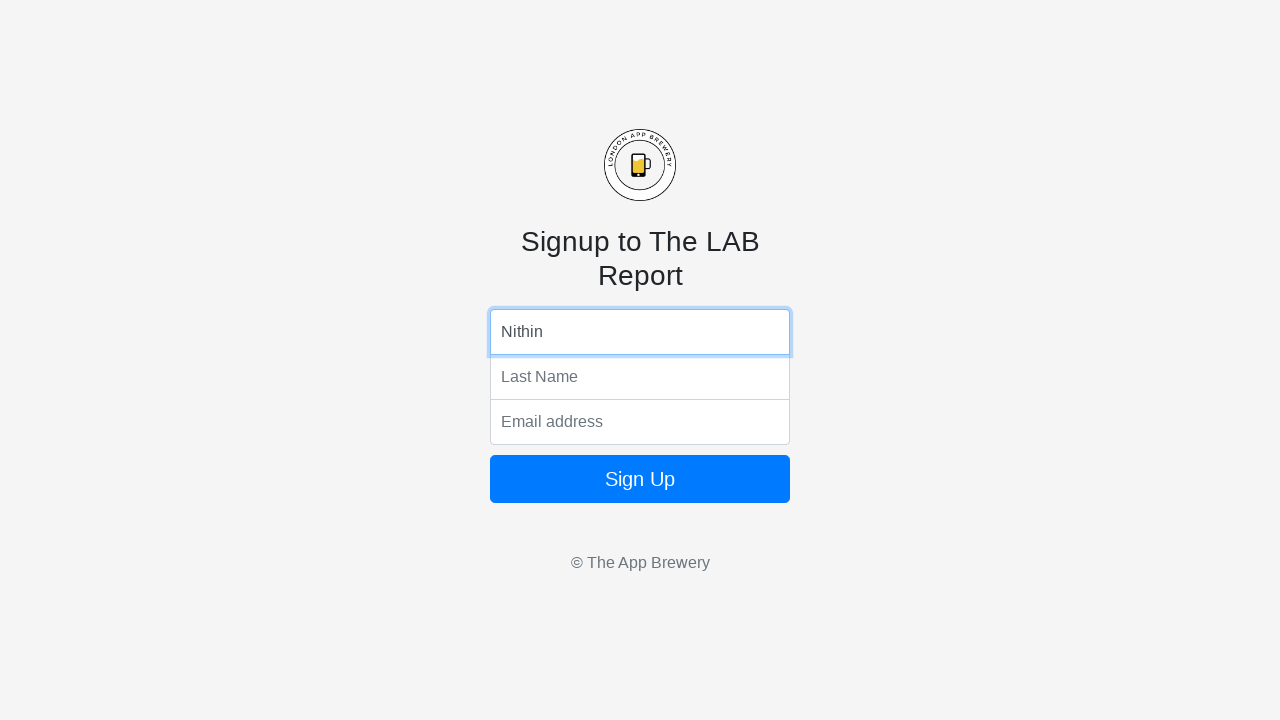

Filled last name field with 'KM' on input[name='lName']
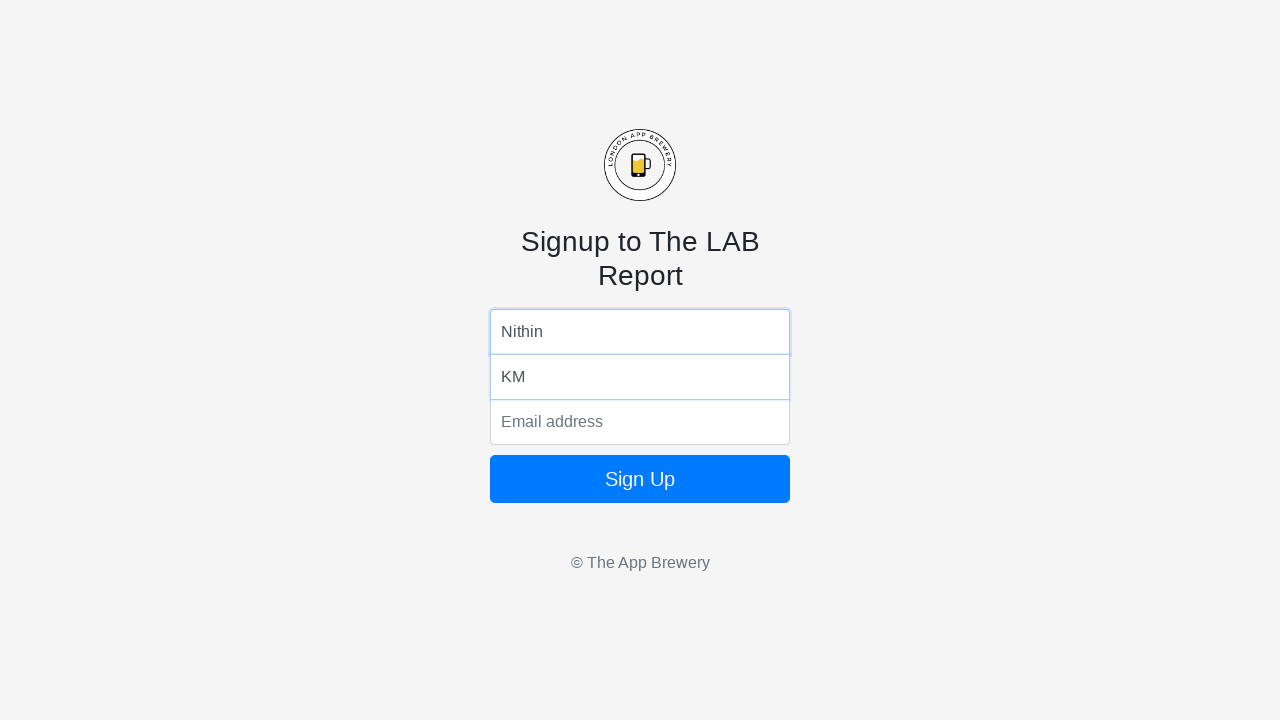

Filled email field with 'nithinkm@hulkmania.com' on input[name='email']
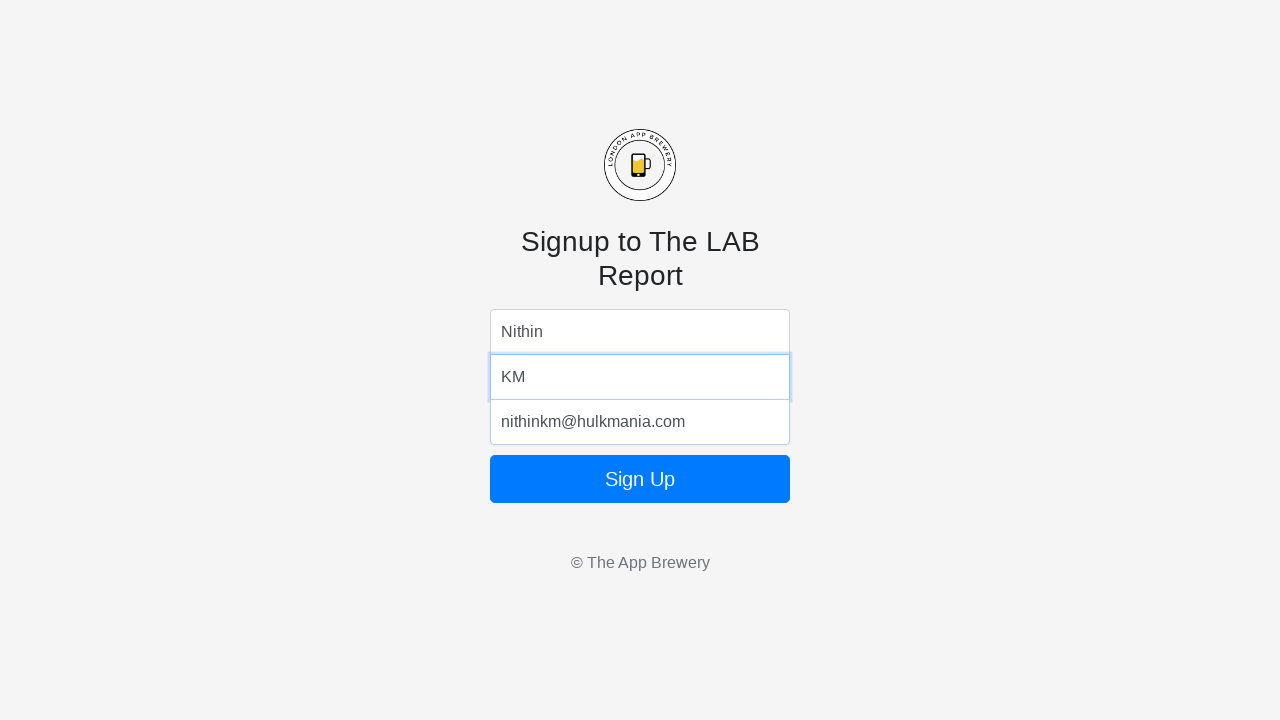

Clicked signup button to submit form at (640, 479) on .btn-lg
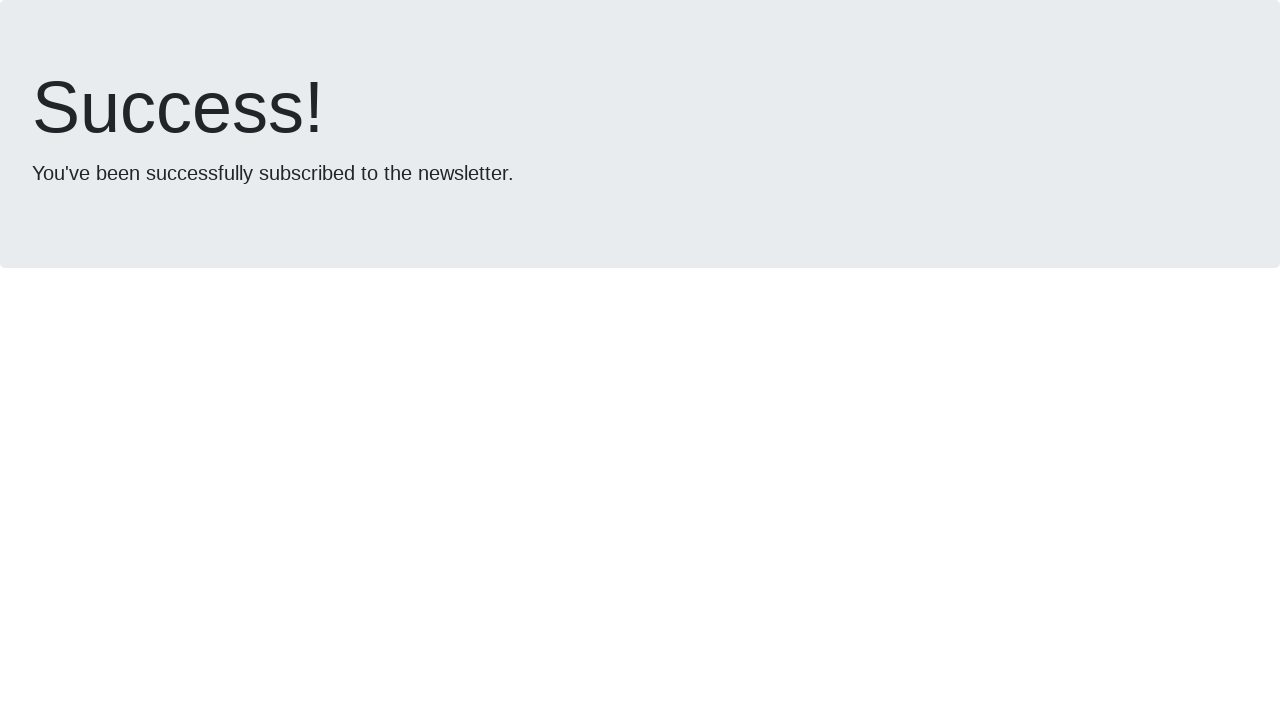

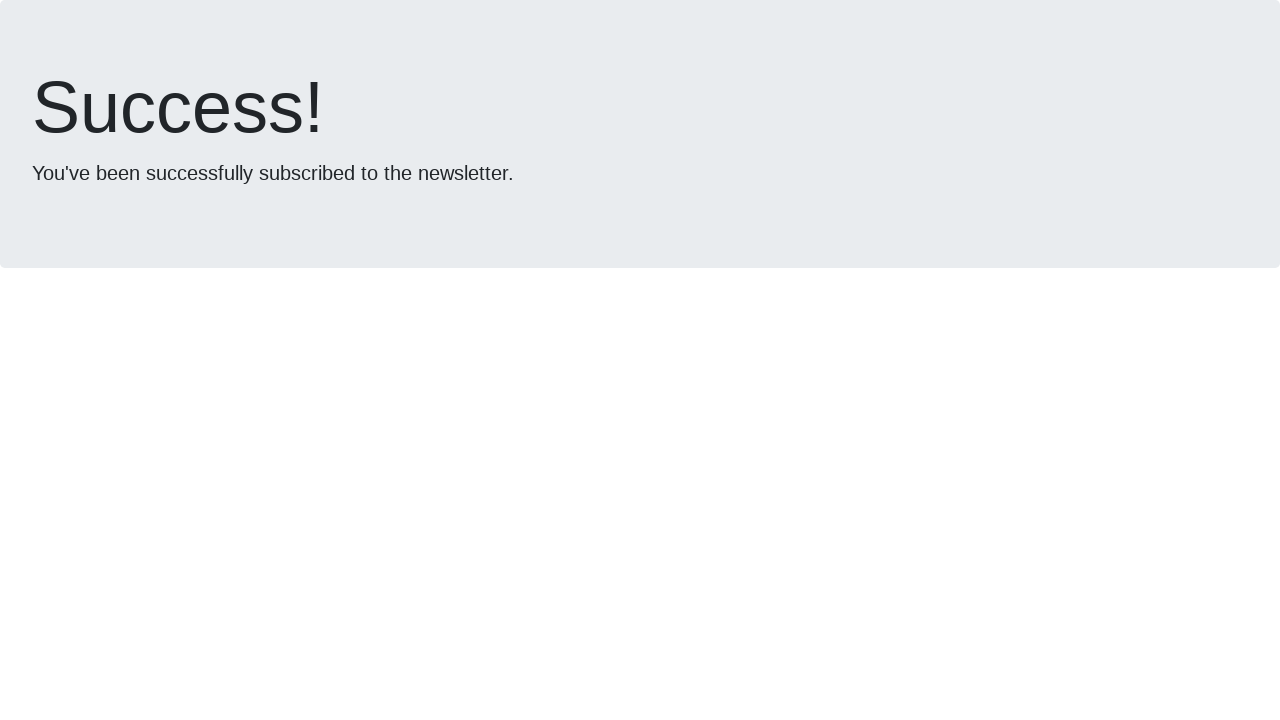